Tests that the About link is present in the navbar.

Starting URL: https://is-218-project.vercel.app/

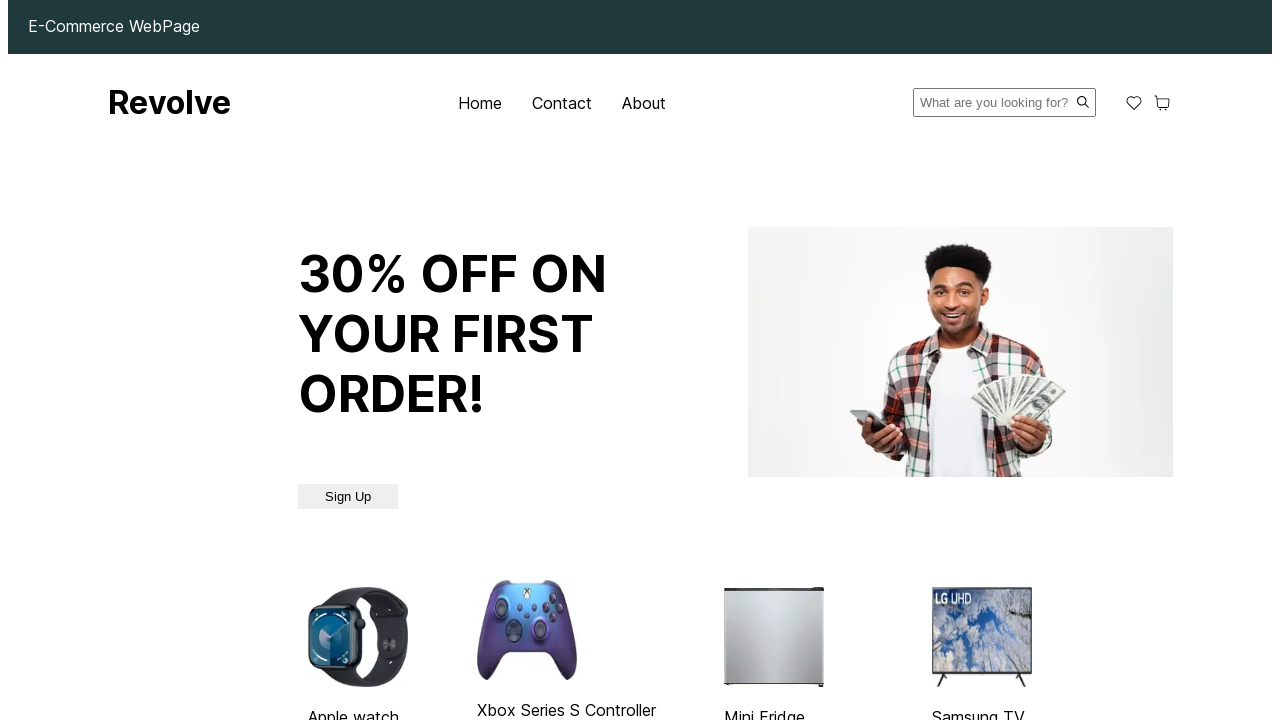

Clicked About link in navbar at (644, 103) on internal:text="About"i
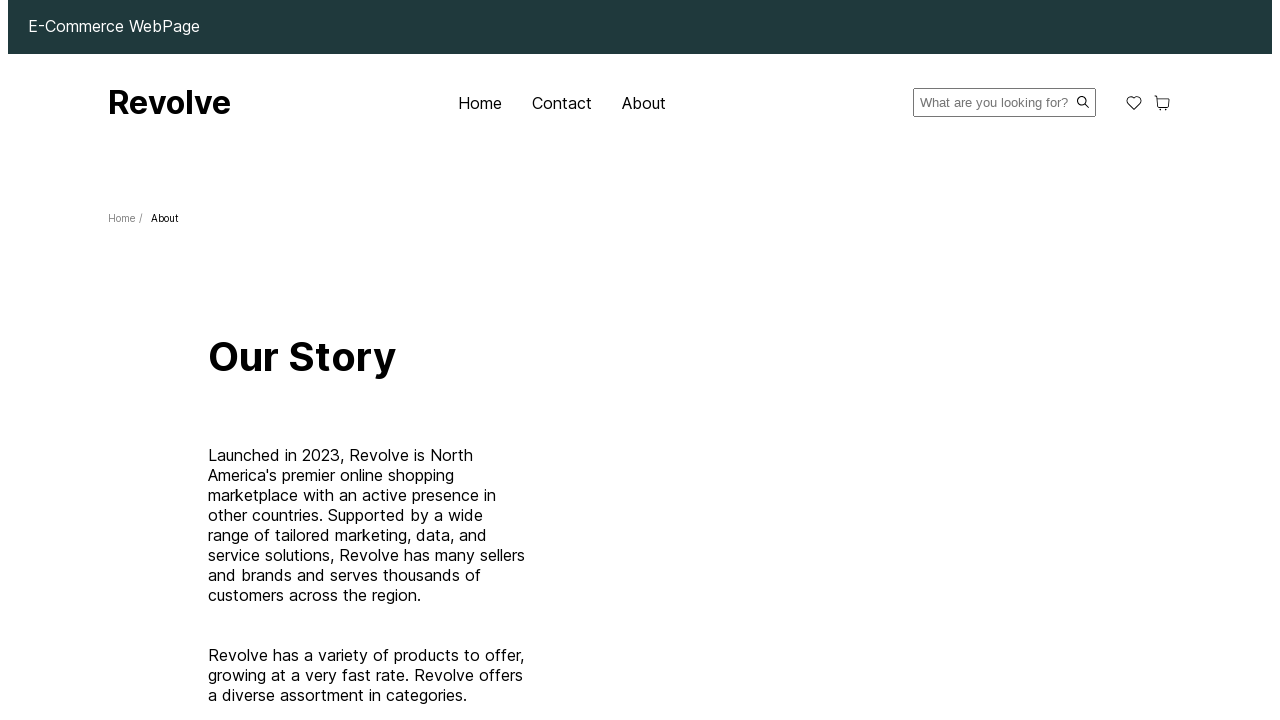

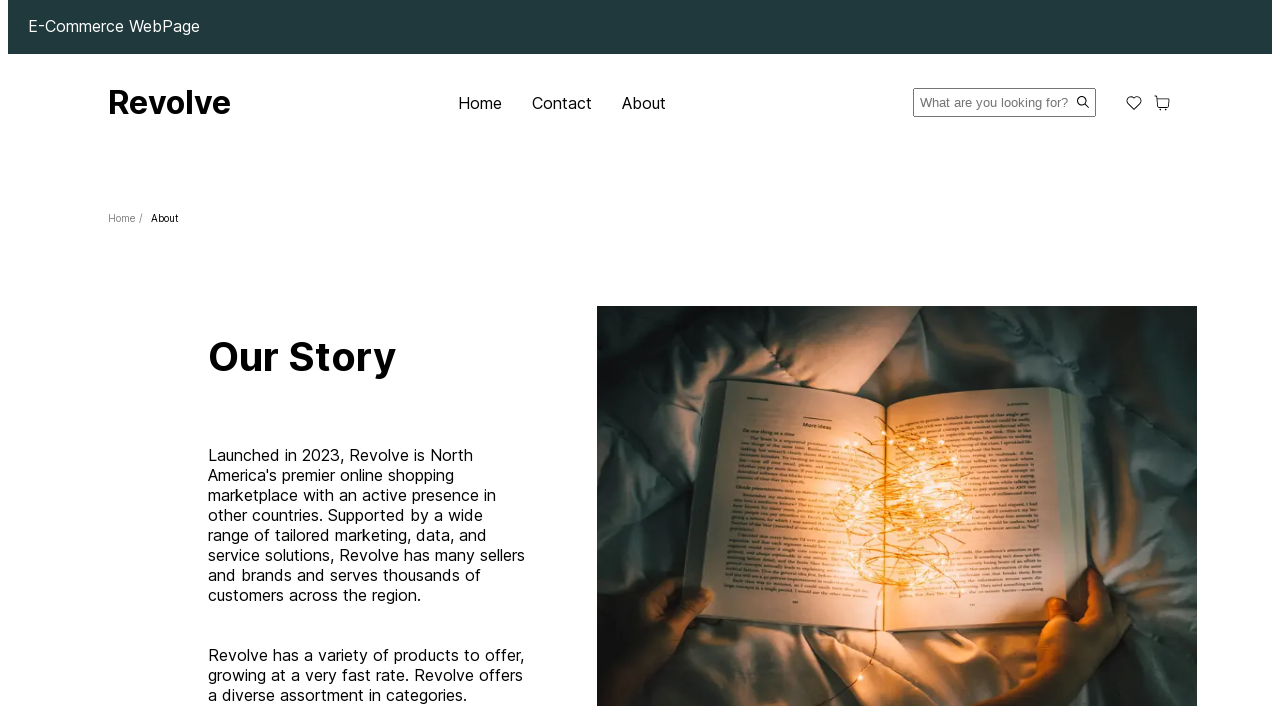